Tests the shopping cart functionality by adding two products to the cart, navigating to the cart view, and removing an item from the cart.

Starting URL: https://automationexercise.com

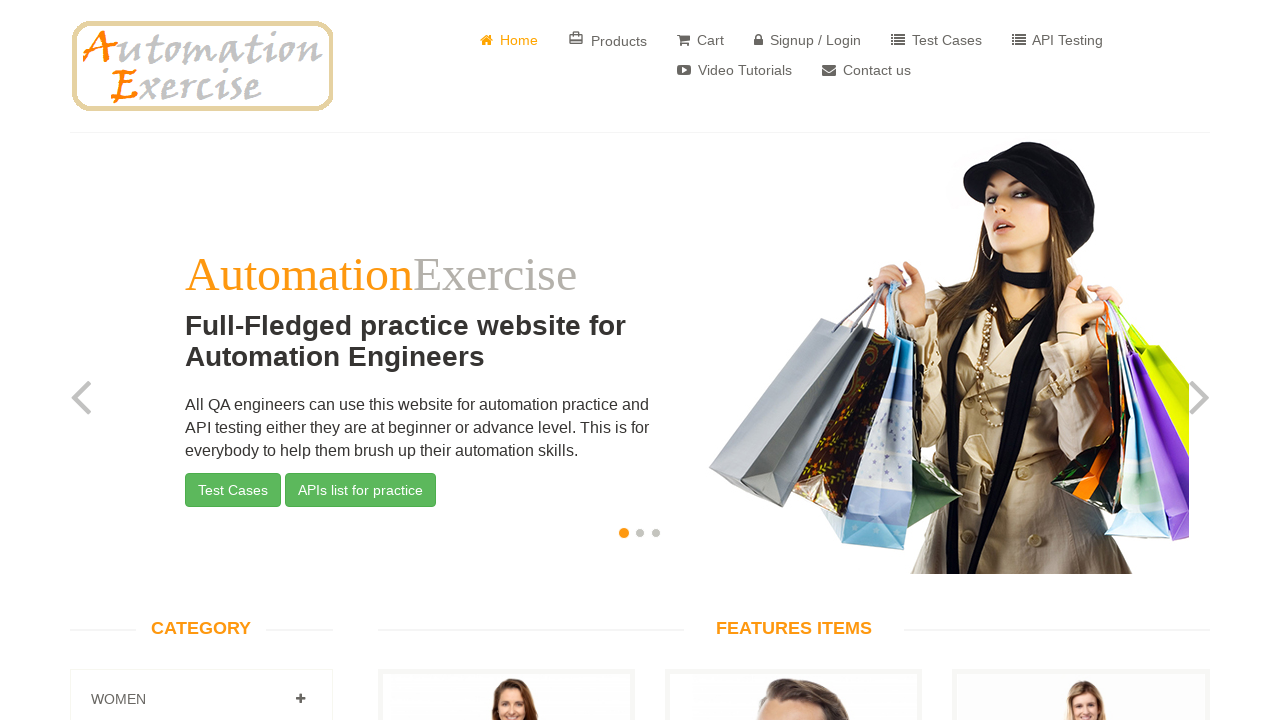

Clicked 'Add to Cart' button for the first product at (506, 361) on (//a[@class='btn btn-default add-to-cart'])[1]
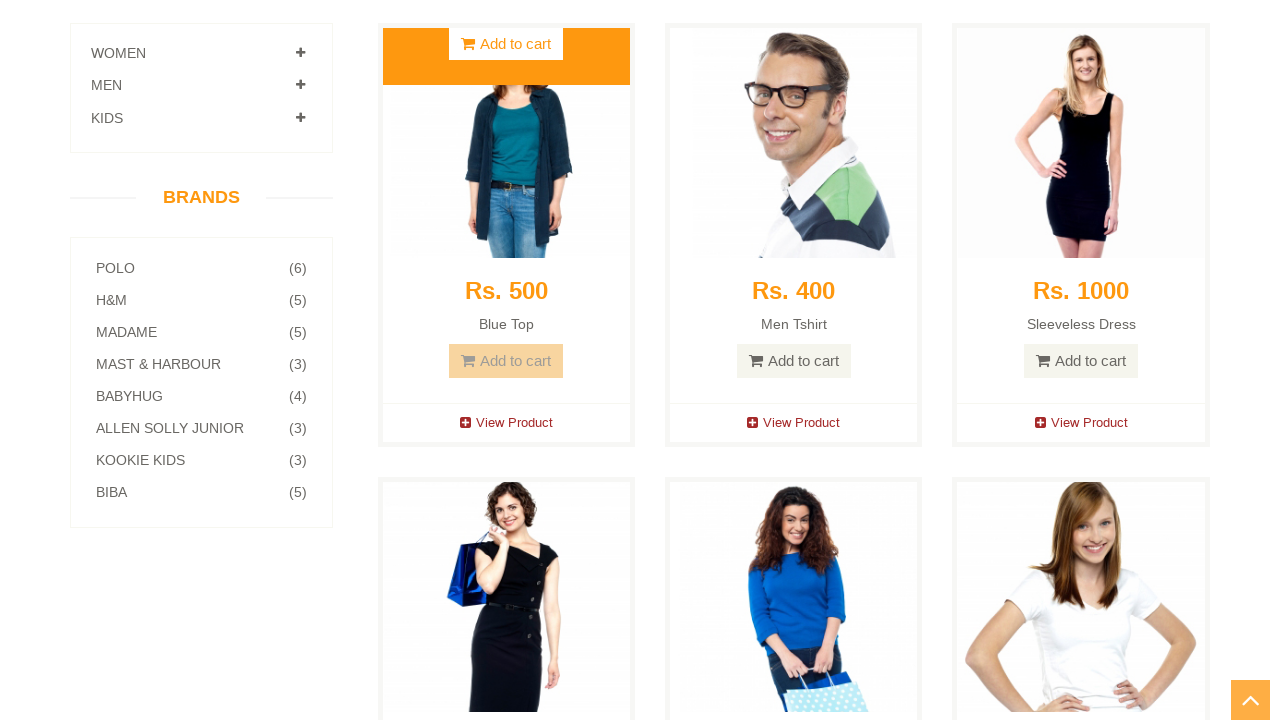

Modal dialog appeared after adding first product to cart
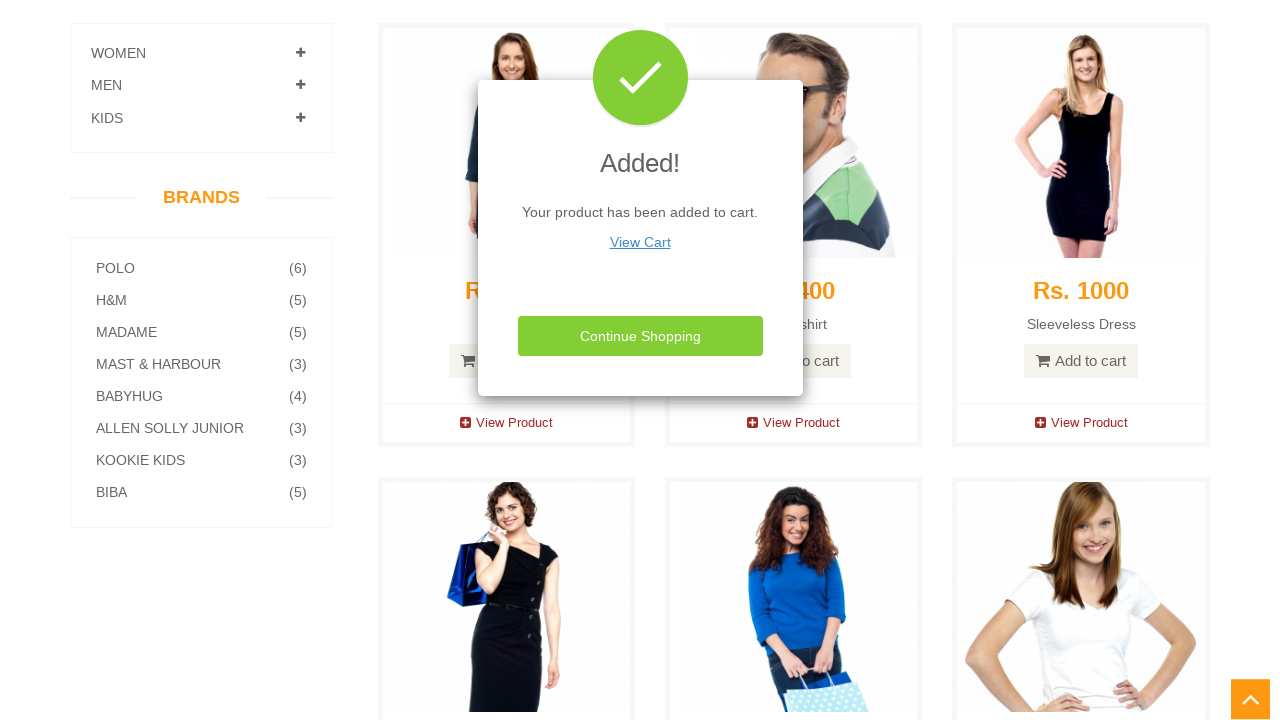

Closed the modal dialog for first product at (640, 336) on button.btn-success.close-modal
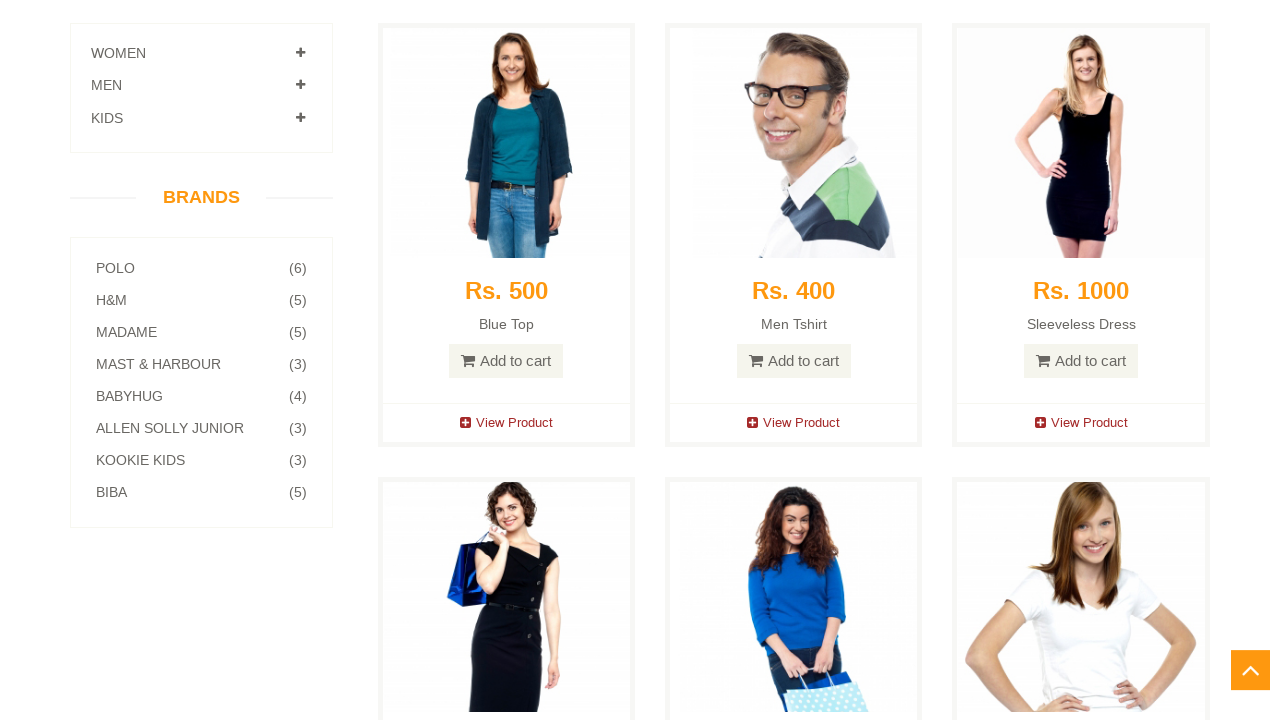

Clicked 'Add to Cart' button for the second product at (794, 361) on (//a[@class='btn btn-default add-to-cart'])[3]
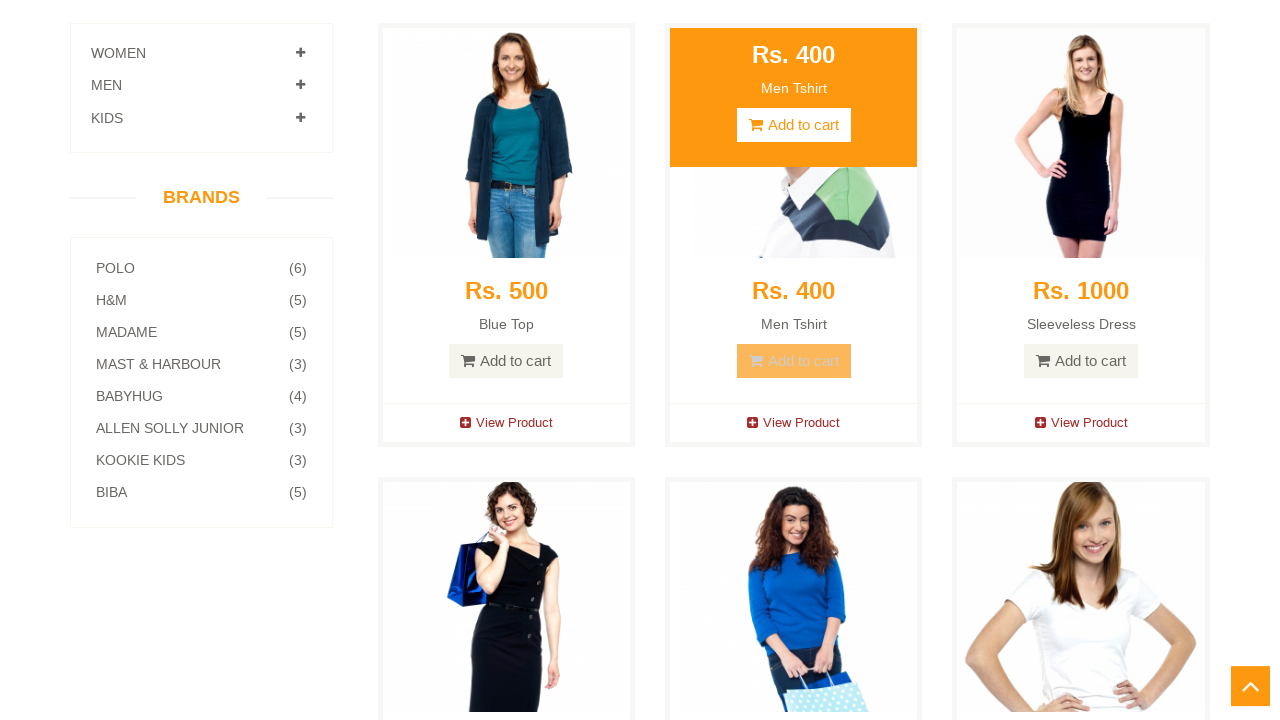

Modal dialog appeared after adding second product to cart
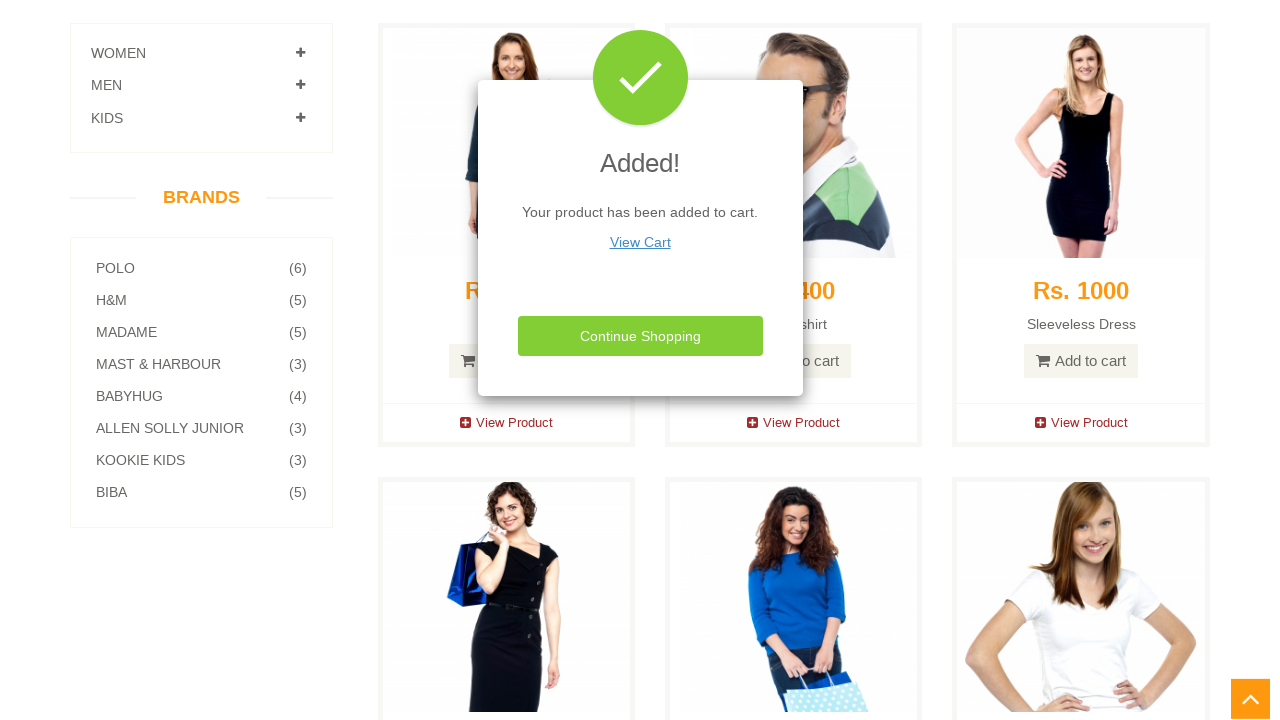

Closed the modal dialog for second product at (640, 336) on button.btn-success.close-modal
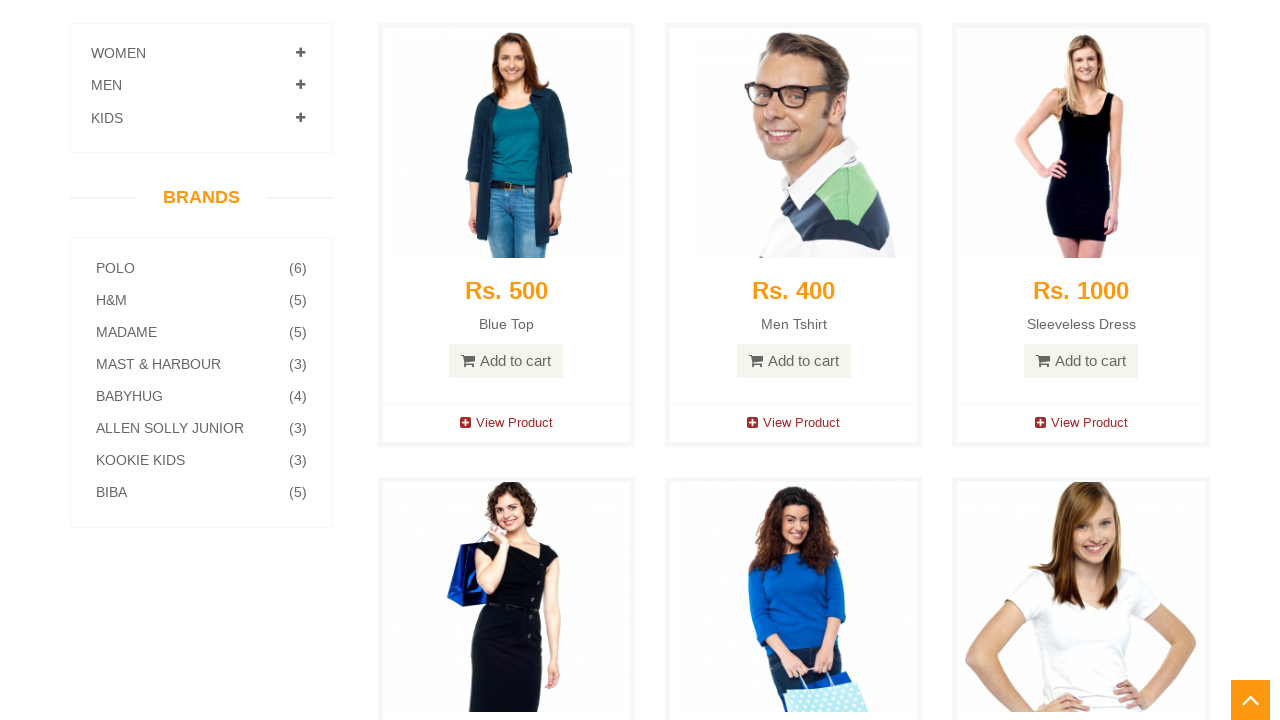

Navigated to cart view page at (700, 40) on (//a[@href='/view_cart'])[1]
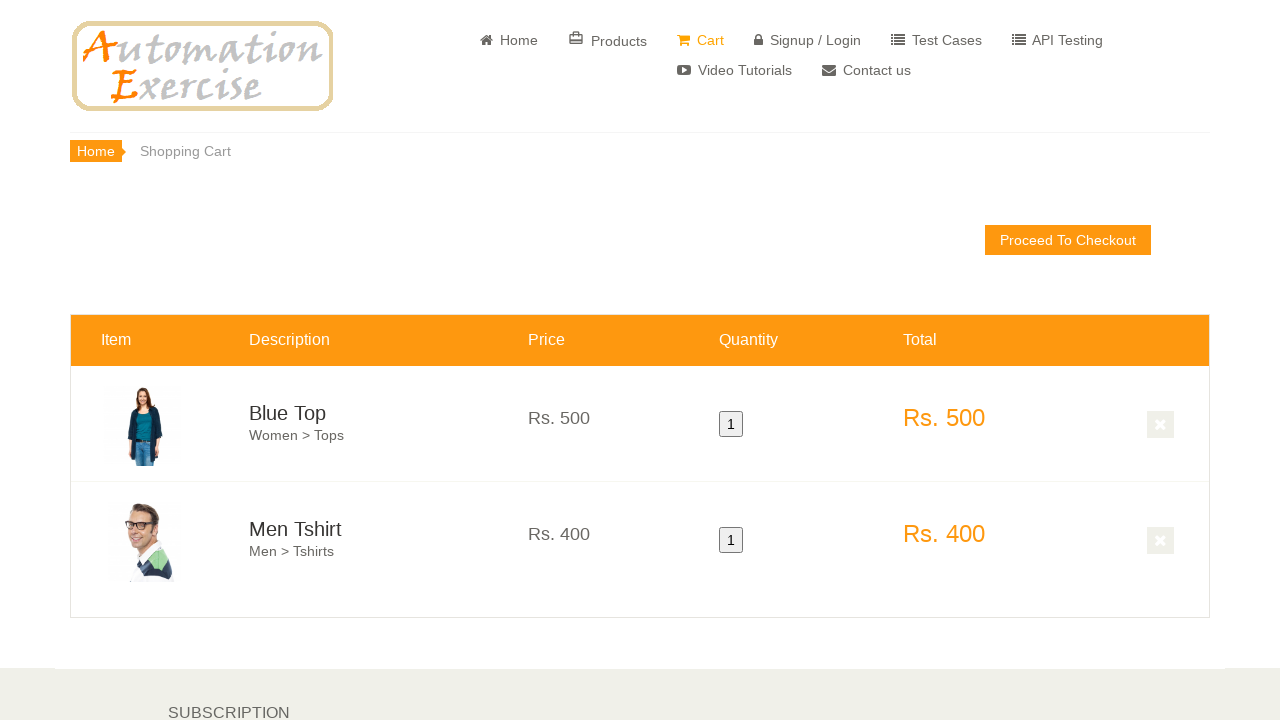

Removed first item from shopping cart at (1161, 425) on (//a[@style='cursor: pointer;'])[1]
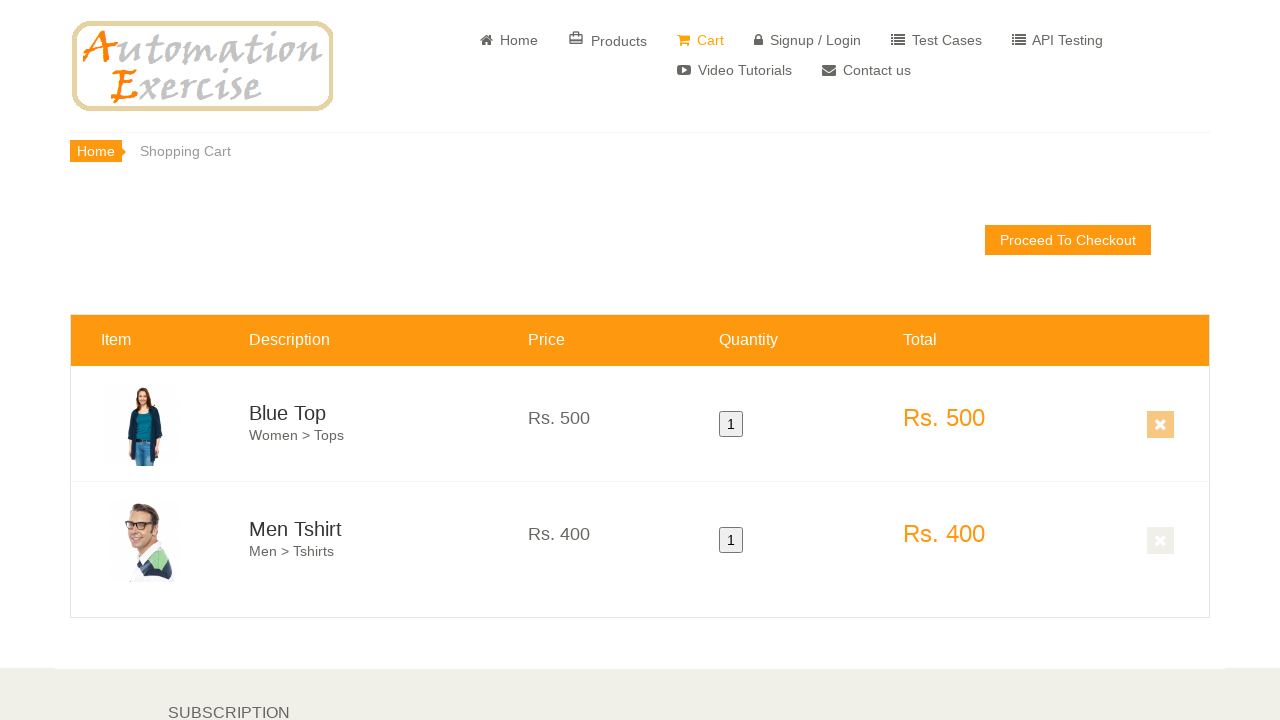

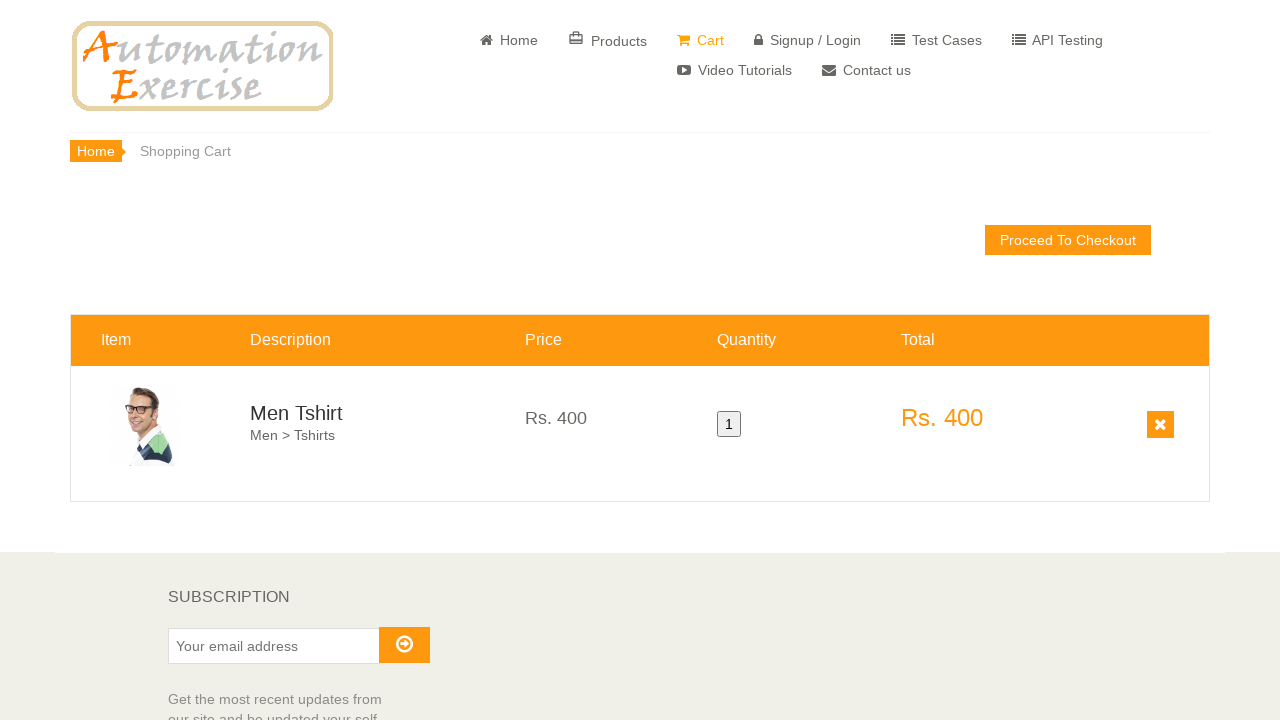